Tests dropdown selection functionality by selecting specific values from year, month, day, and state dropdowns on a test page

Starting URL: https://testcenter.techproeducation.com/index.php?page=dropdown

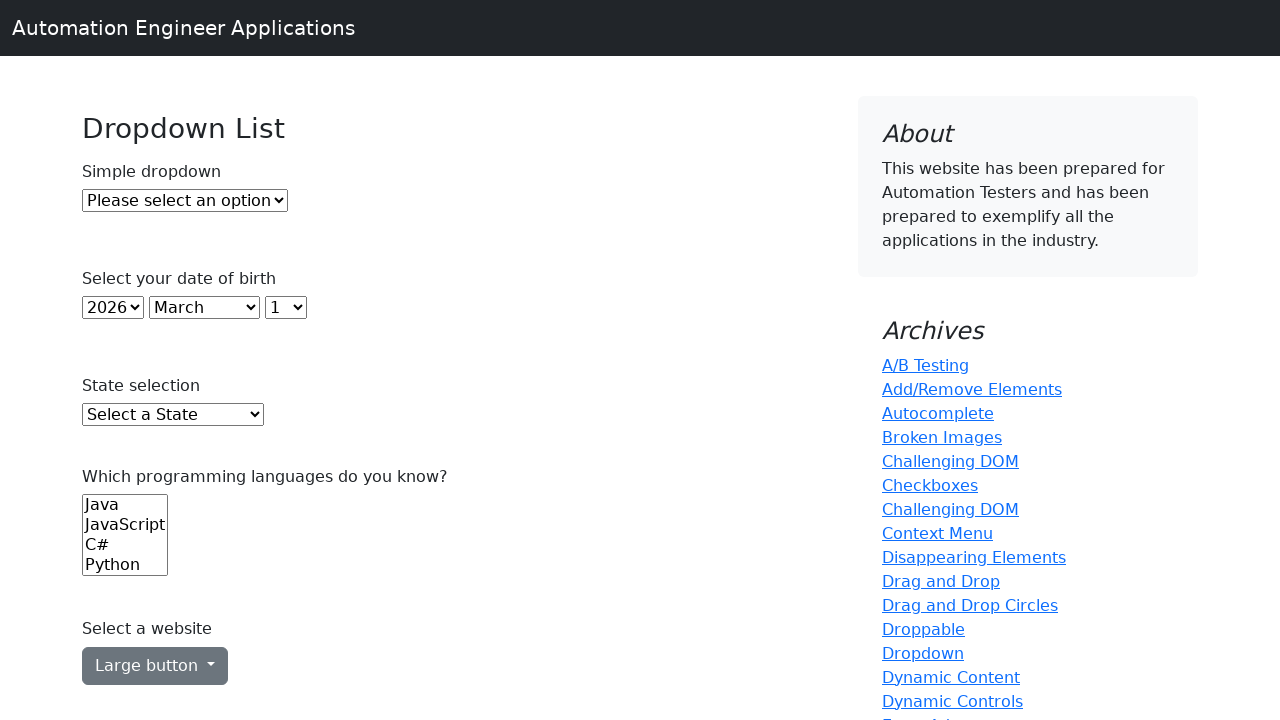

Selected year 2005 from year dropdown on select#year
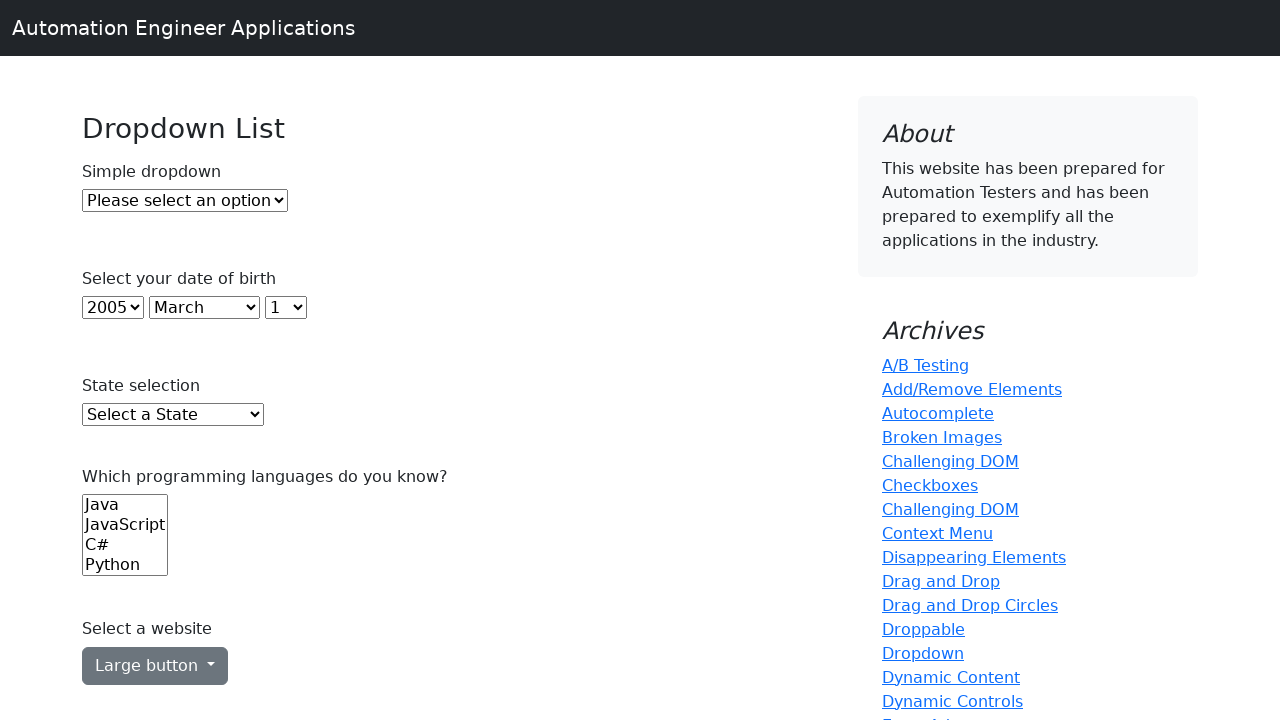

Selected November from month dropdown on select#month
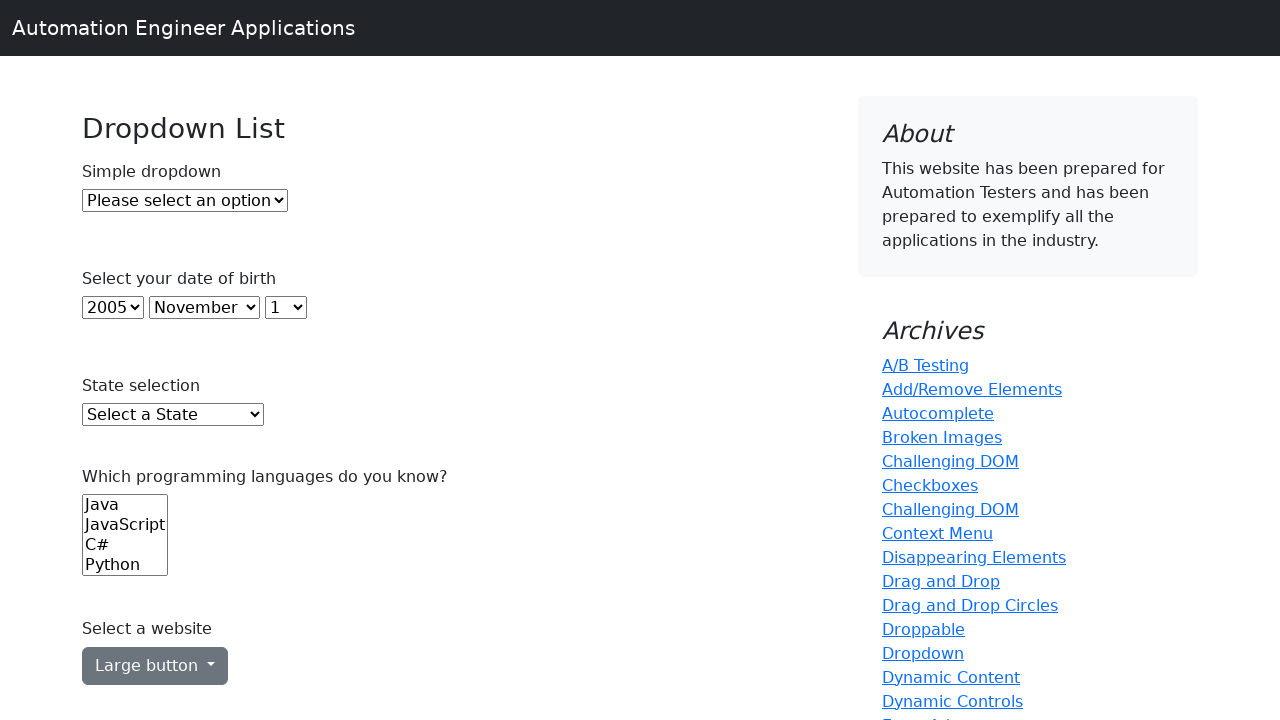

Selected day 10 from day dropdown on select#day
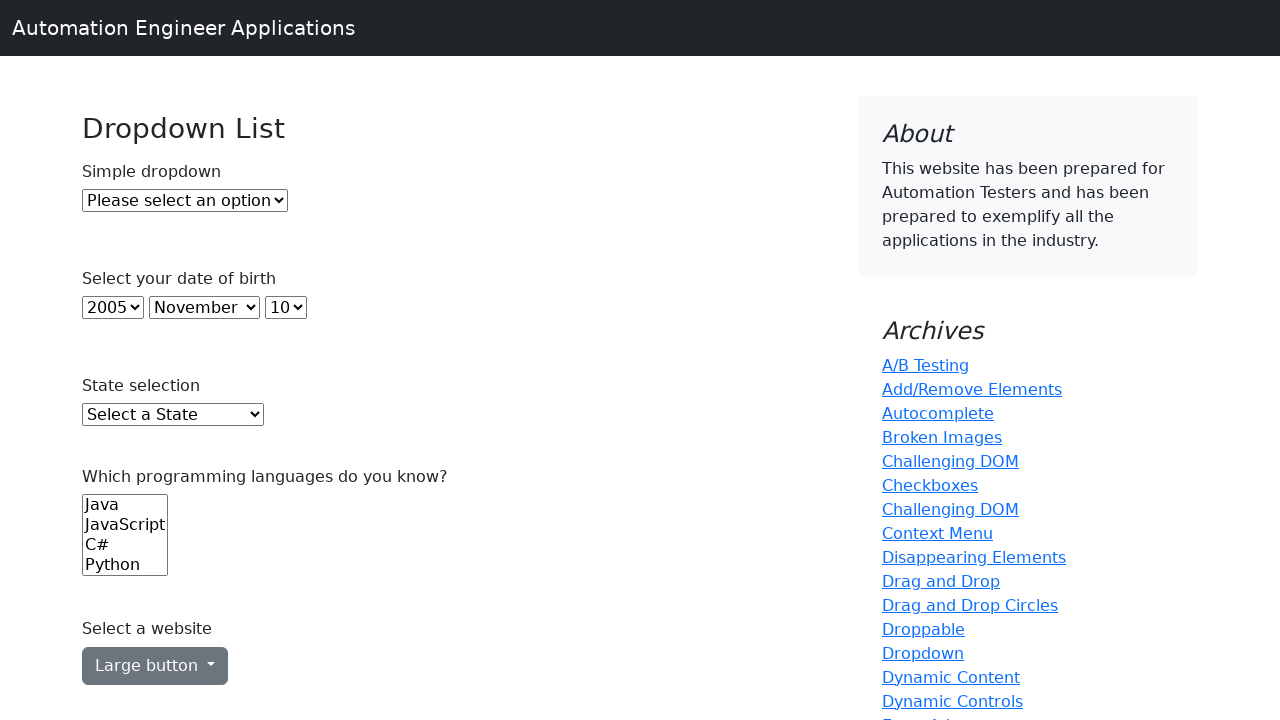

Selected Texas from state dropdown on select#state
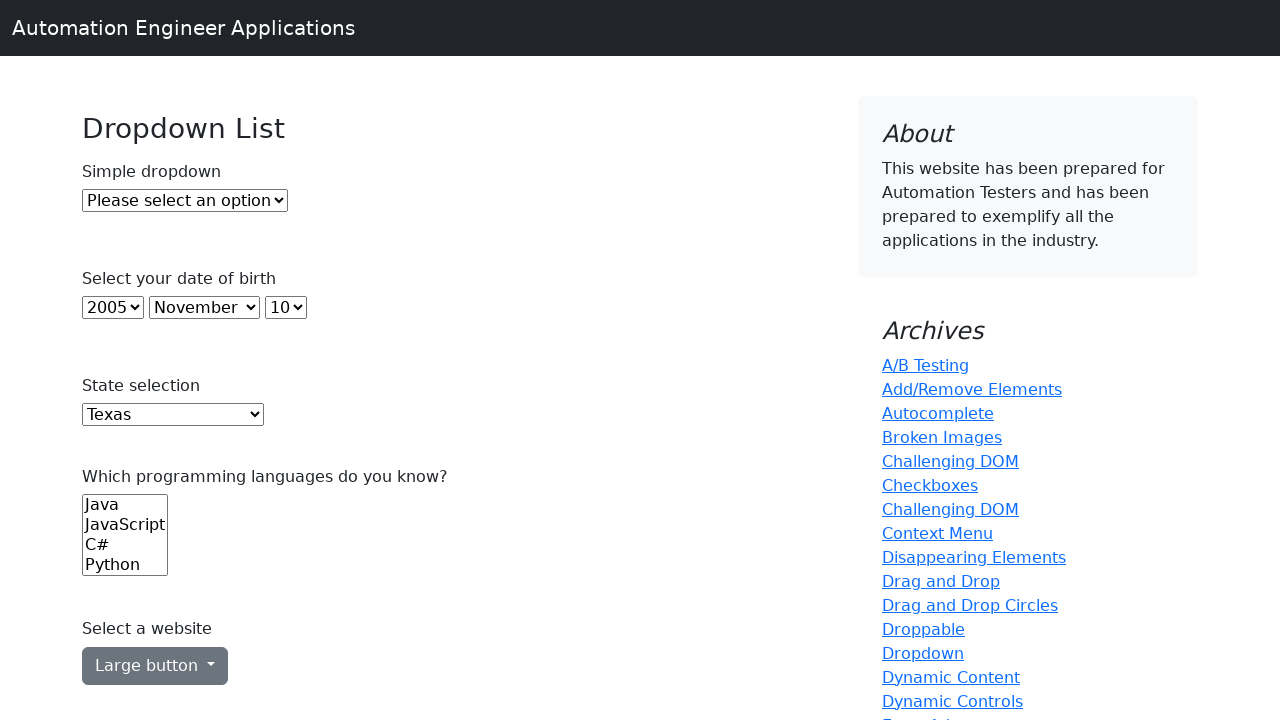

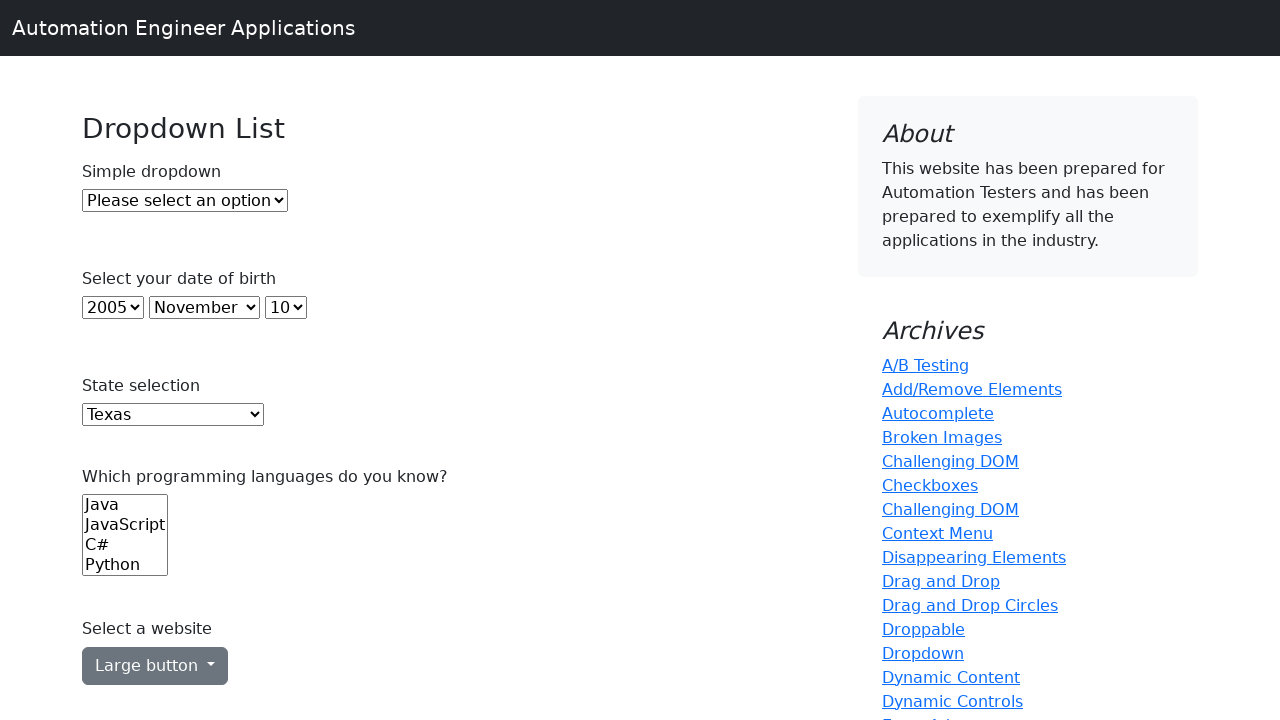